Tests dynamic form controls by enabling and disabling an input field, verifying state messages, and entering text when enabled

Starting URL: https://the-internet.herokuapp.com/dynamic_controls

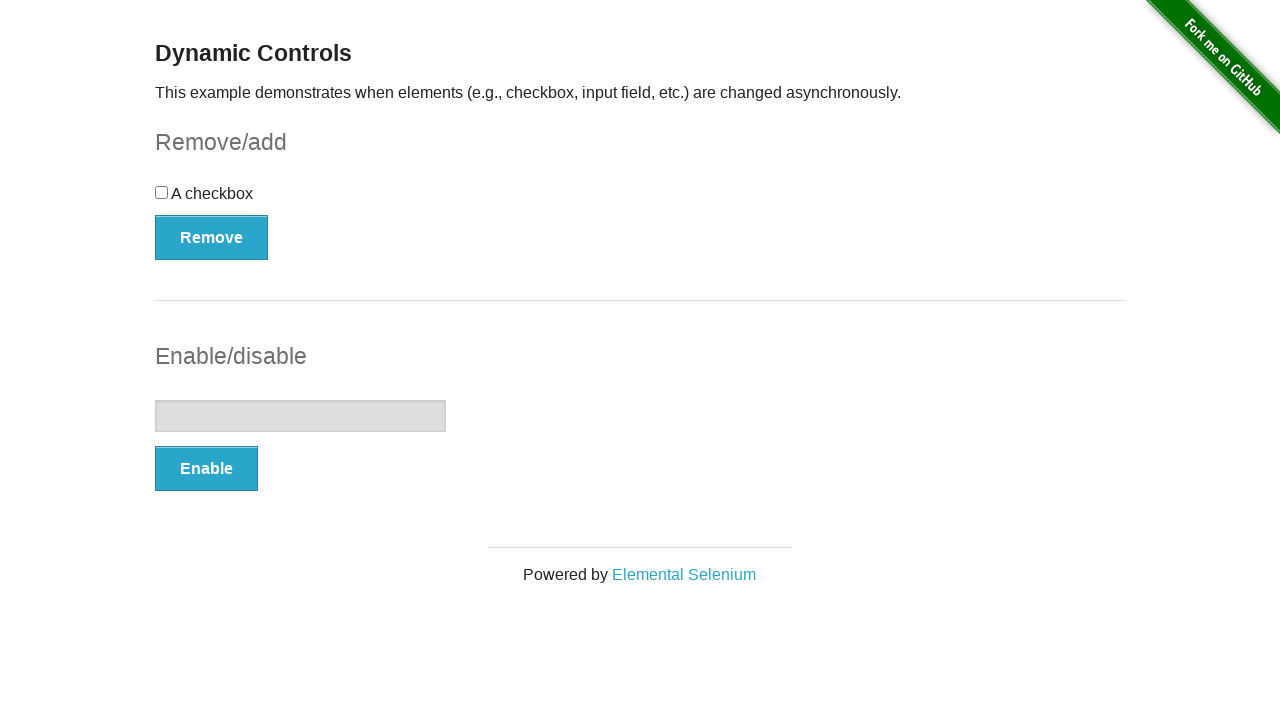

Clicked Enable button to activate input field at (206, 469) on xpath=//button[text()='Enable']
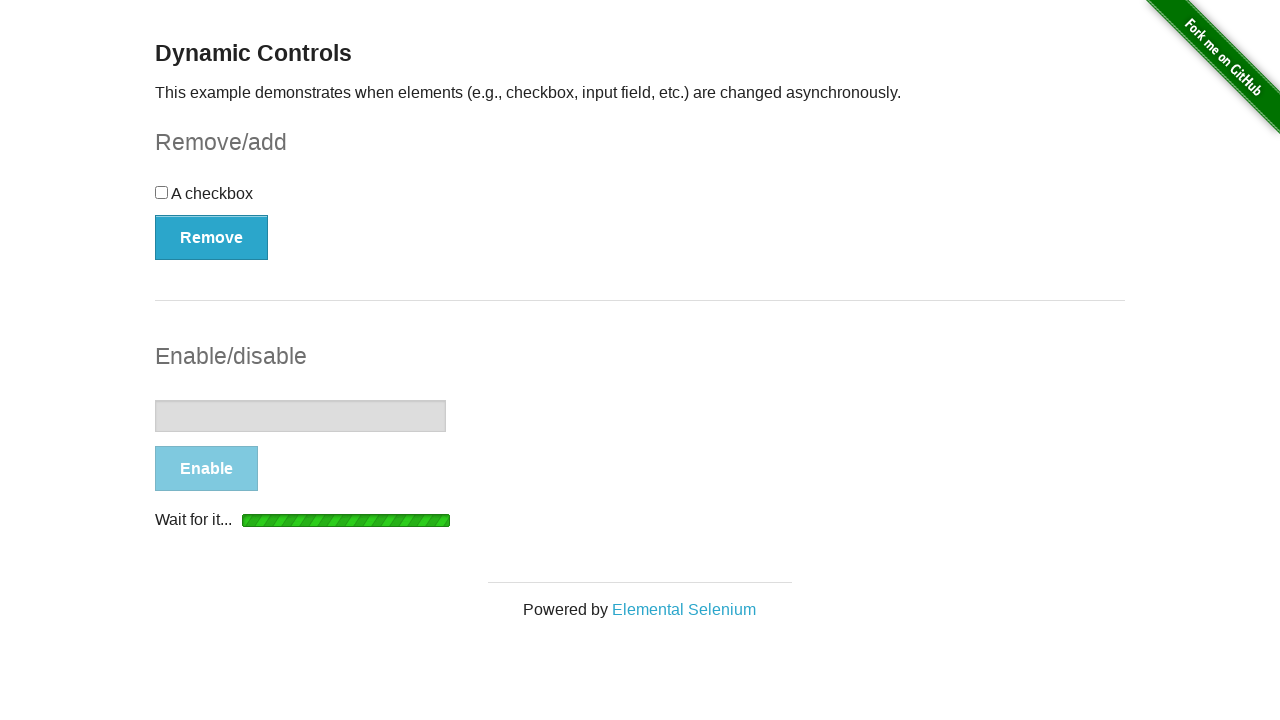

Verified input field enabled with success message
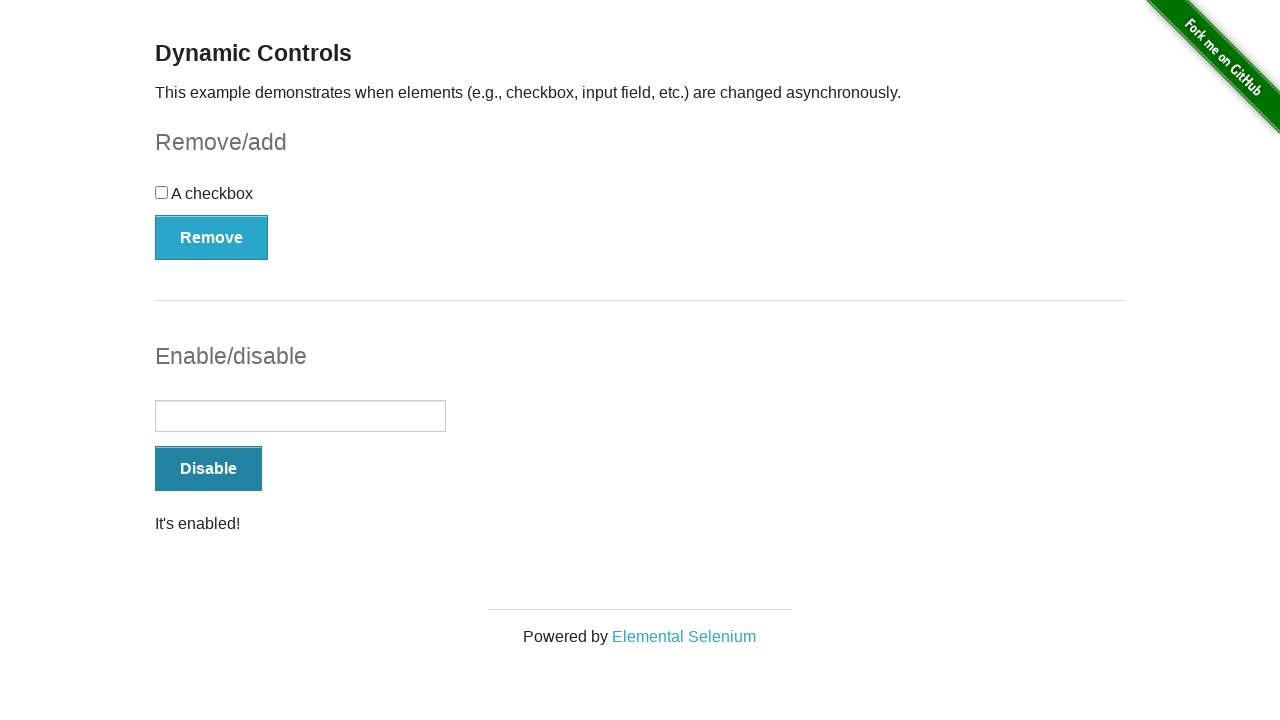

Entered 'Testing' text into the enabled input field on //form[@id='input-example']/input
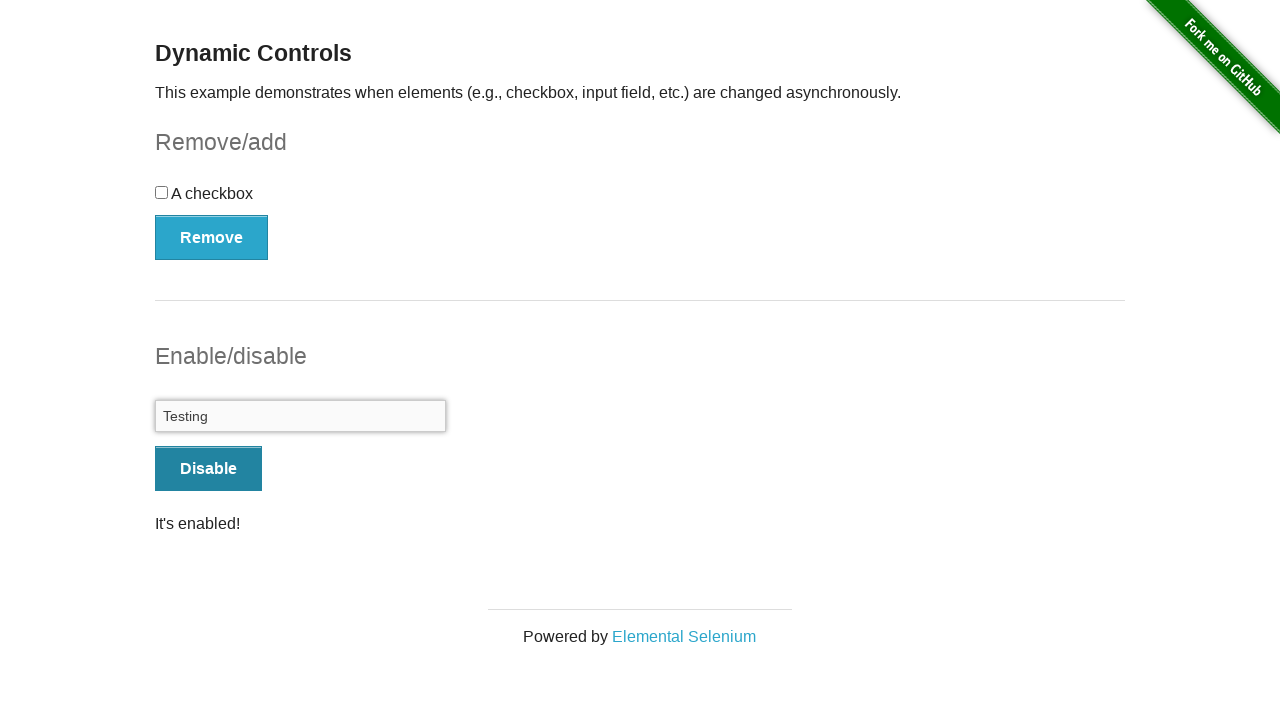

Clicked Disable button to deactivate input field at (208, 469) on xpath=//button[text()='Disable']
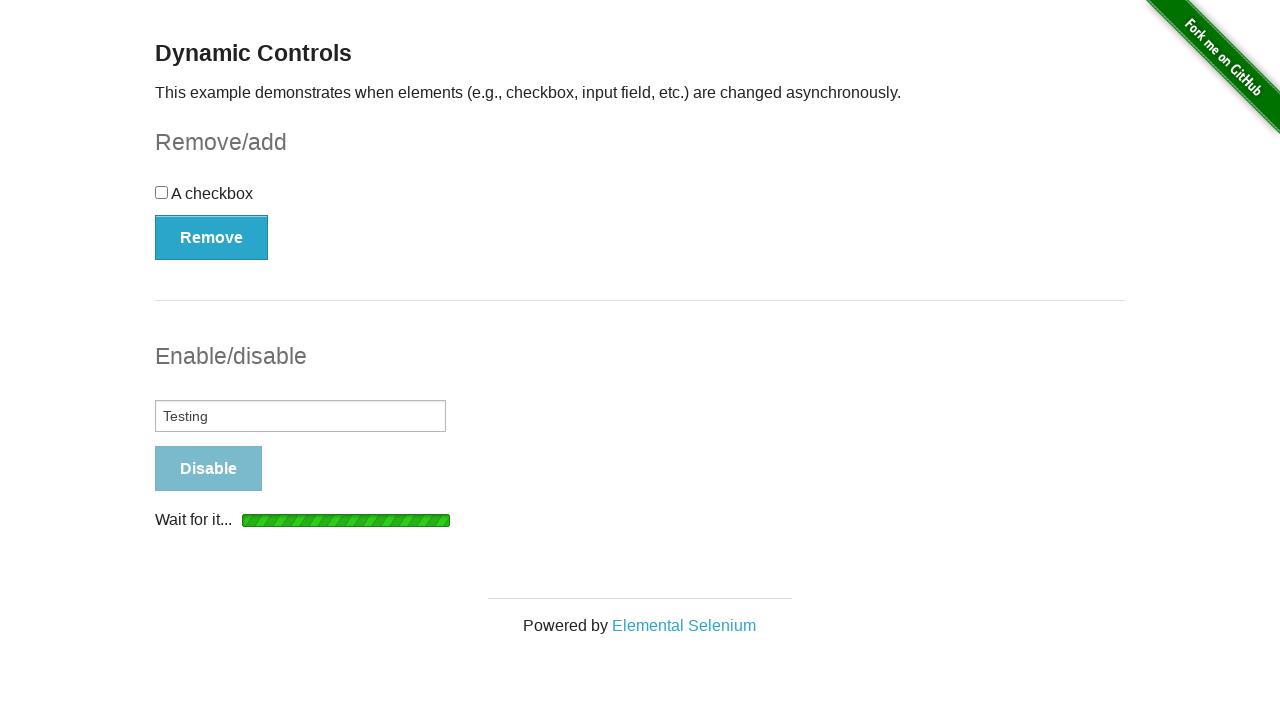

Verified input field disabled with success message
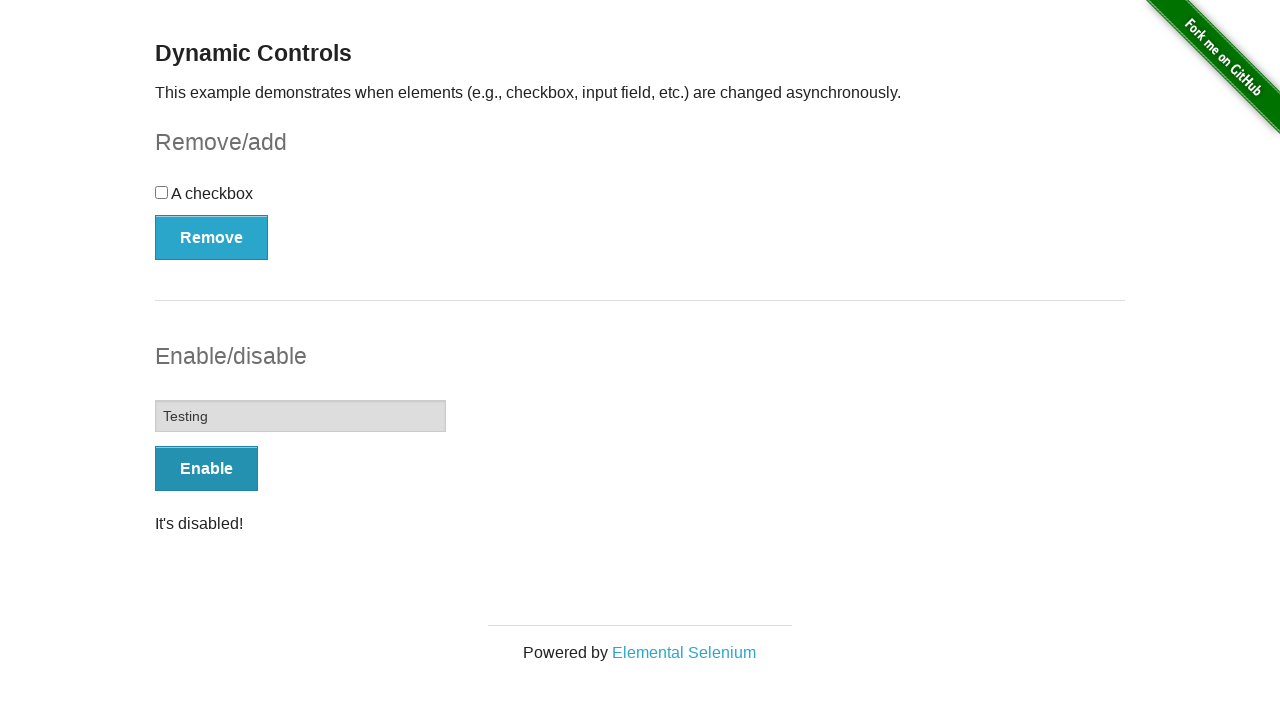

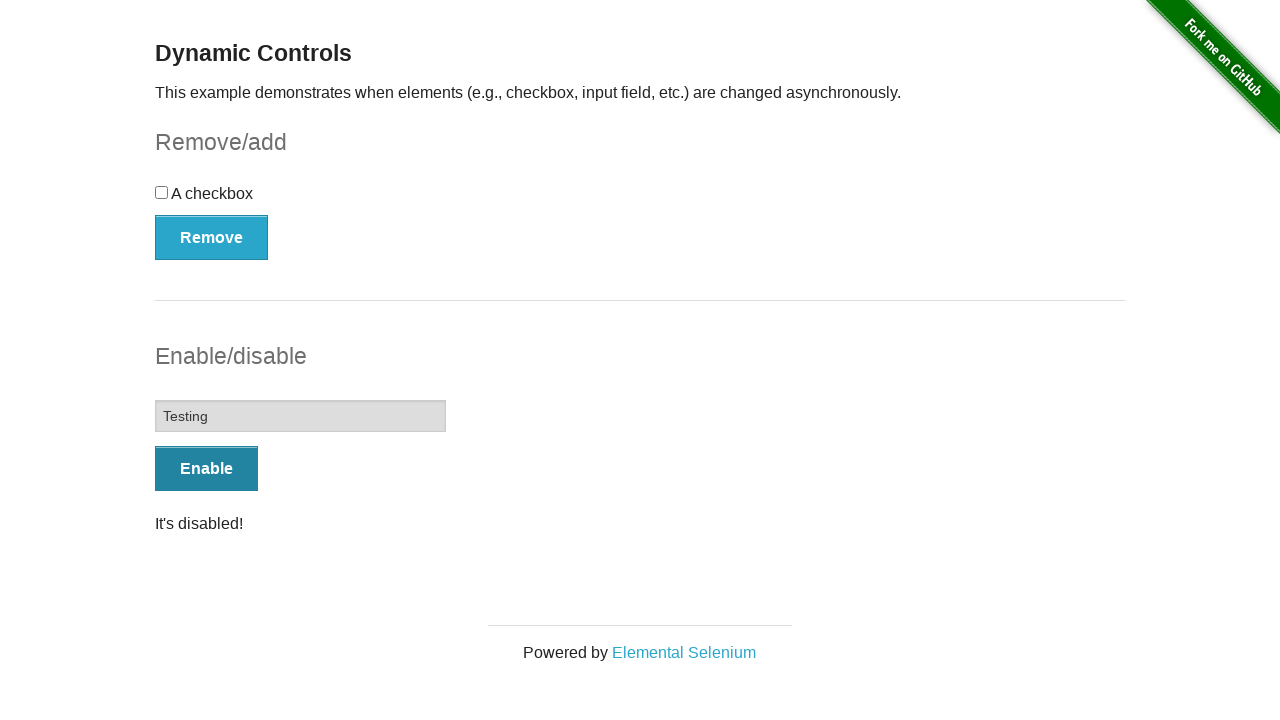